Tests drag and drop functionality within an iframe on jQuery UI demo page by dragging an element to a specific position

Starting URL: https://jqueryui.com/droppable/

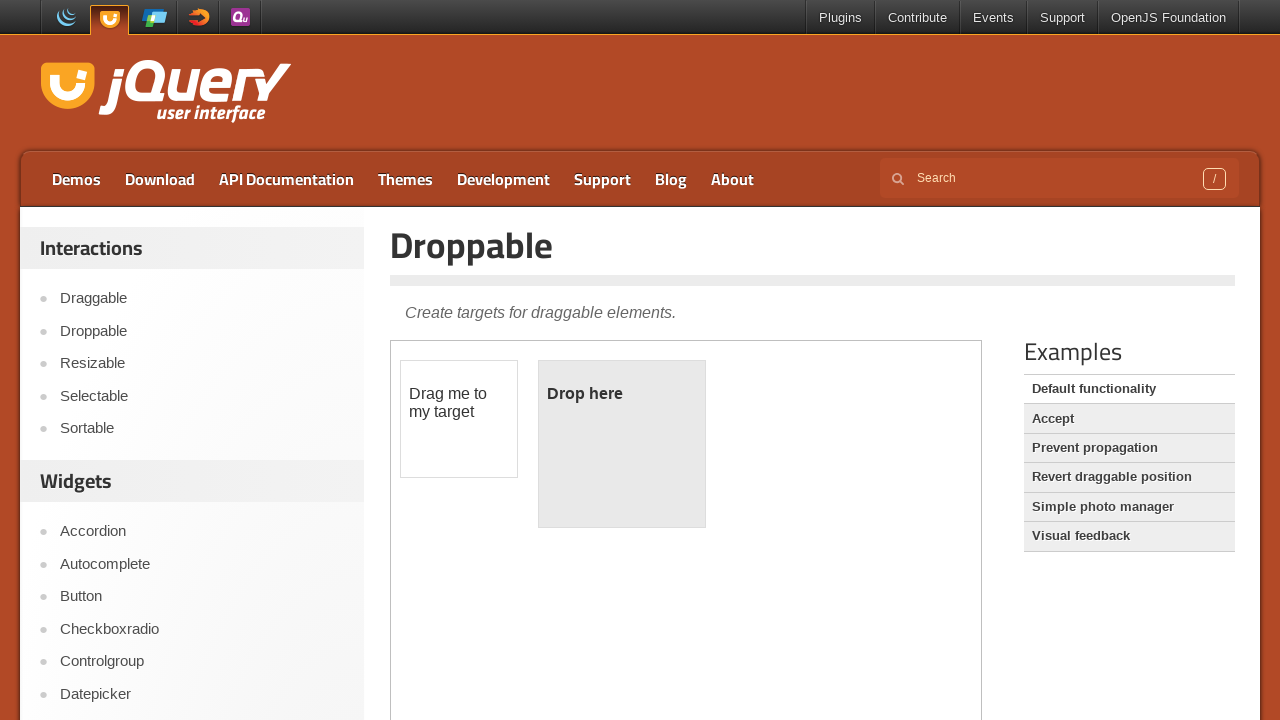

Located iframe with demo-frame class containing drag and drop demo
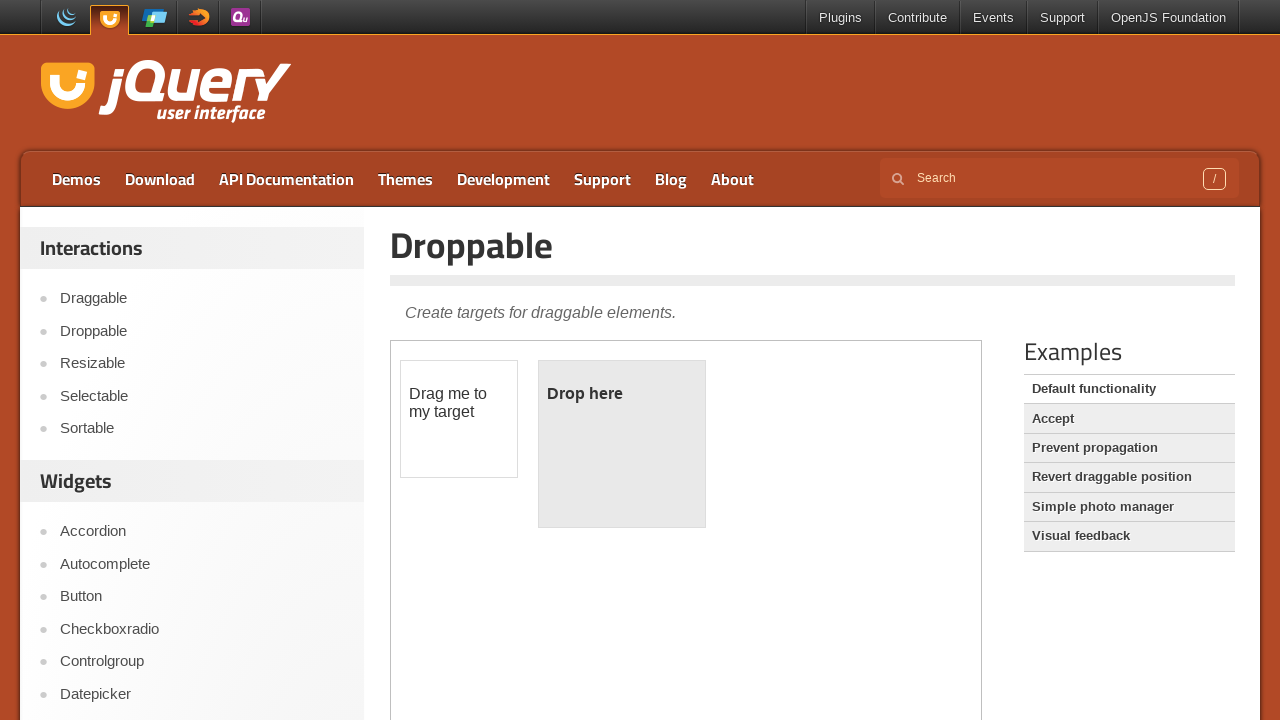

Located draggable element with id 'draggable' within iframe
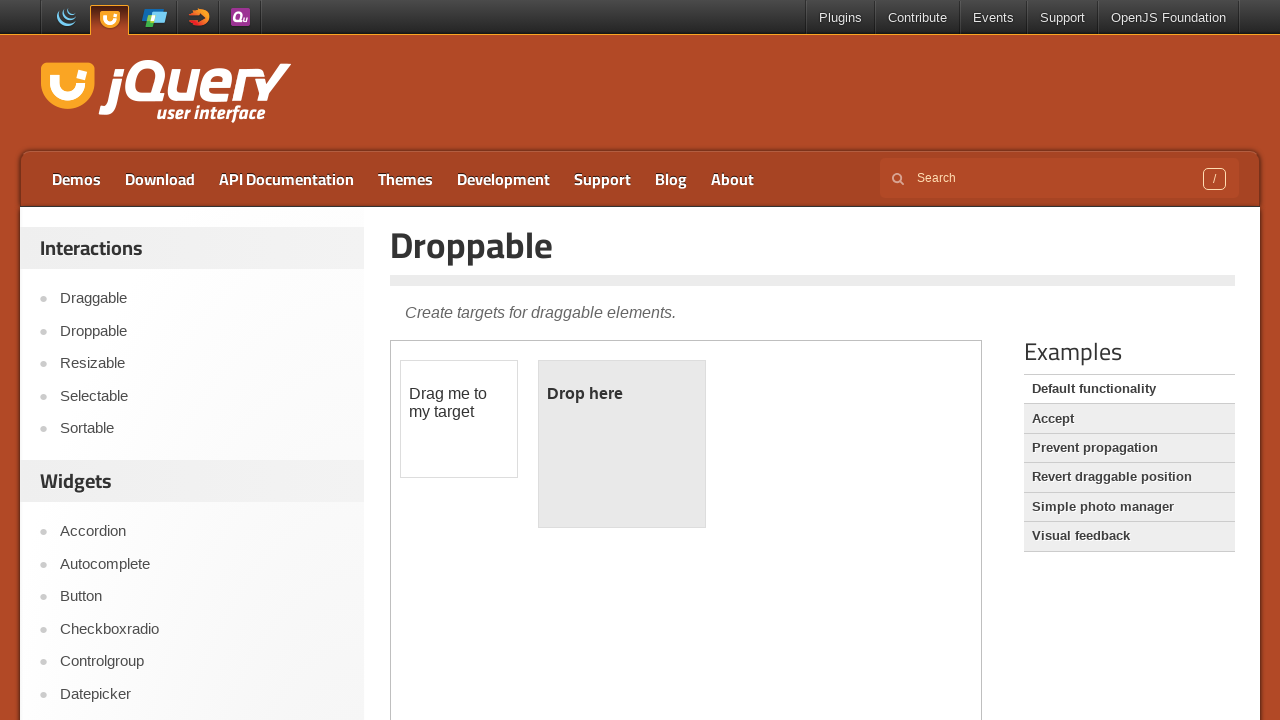

Dragged draggable element 100px right and 50px down to target position at (501, 411)
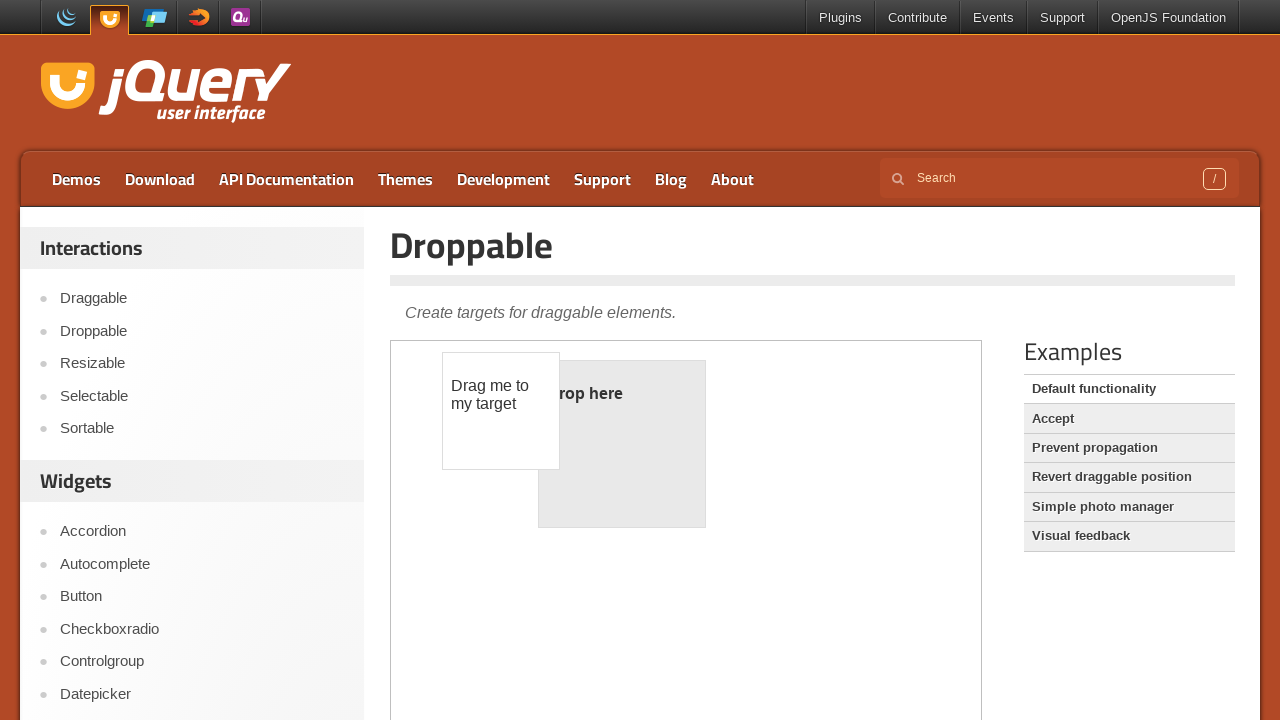

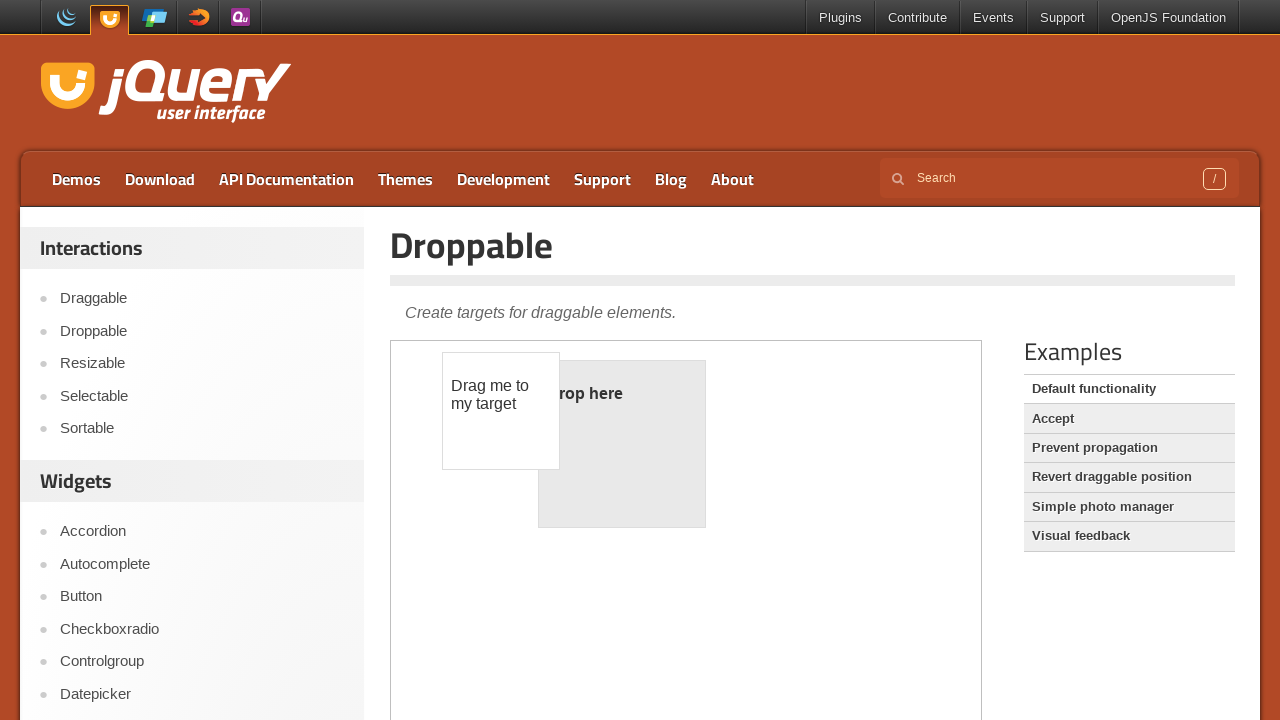